Navigates to Rediff homepage and verifies that link elements are present on the page

Starting URL: http://www.rediff.com

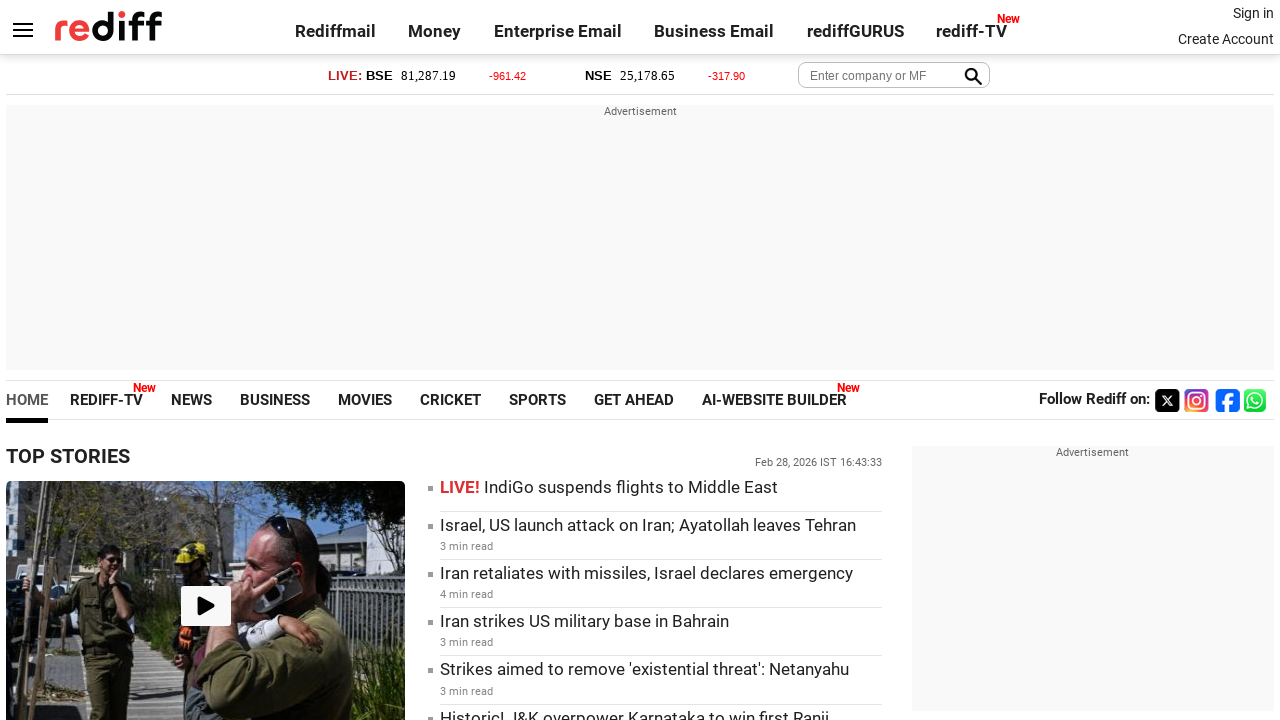

Navigated to Rediff homepage
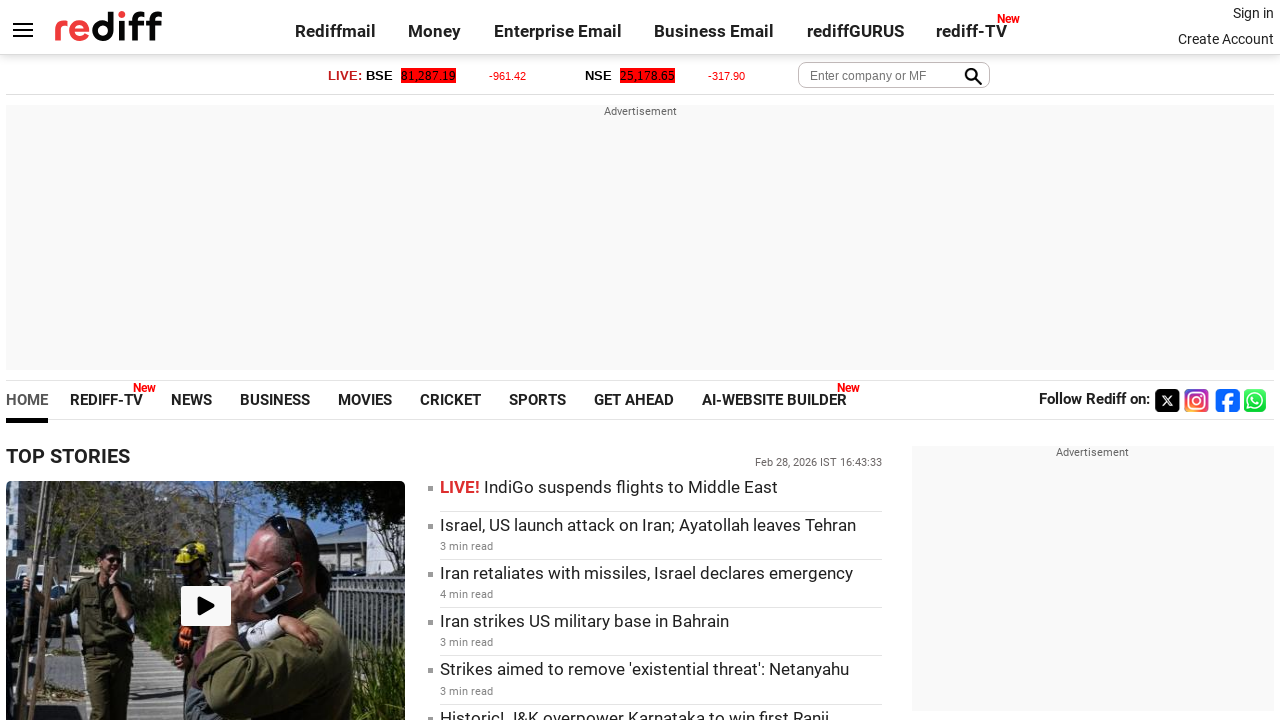

Wait for link elements to be present on the page
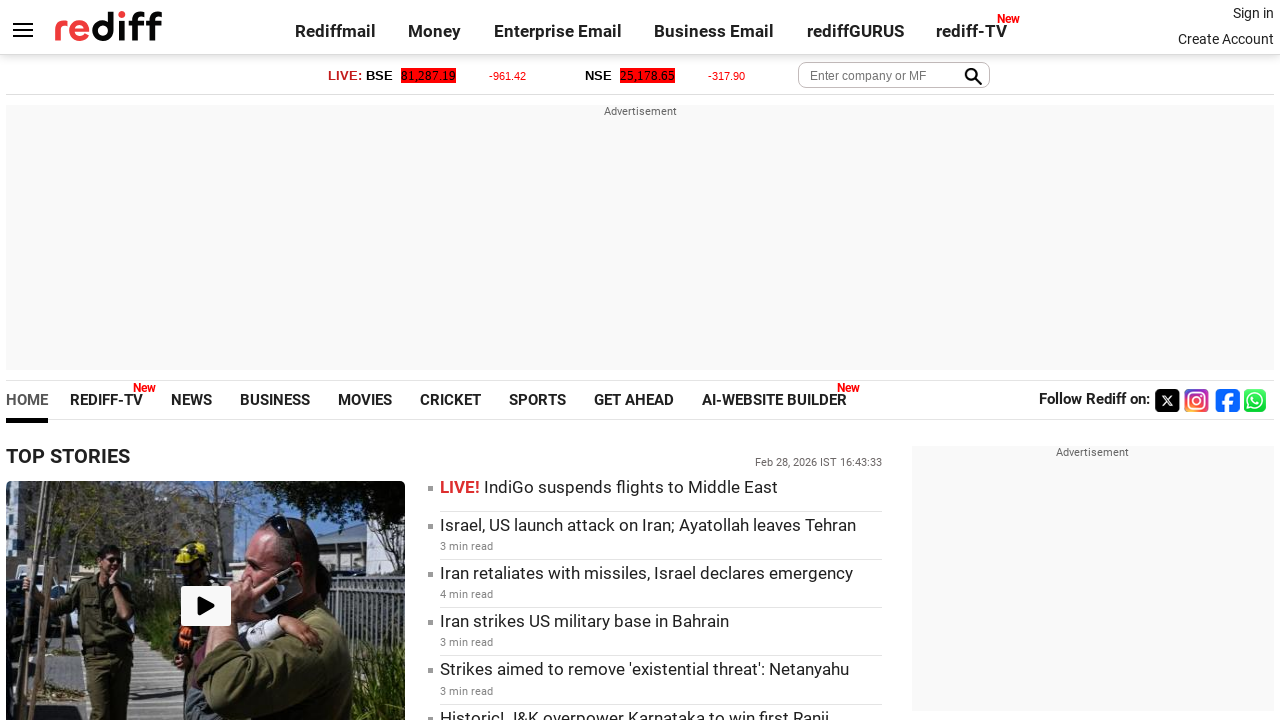

Verified that 395 link elements are present on the page
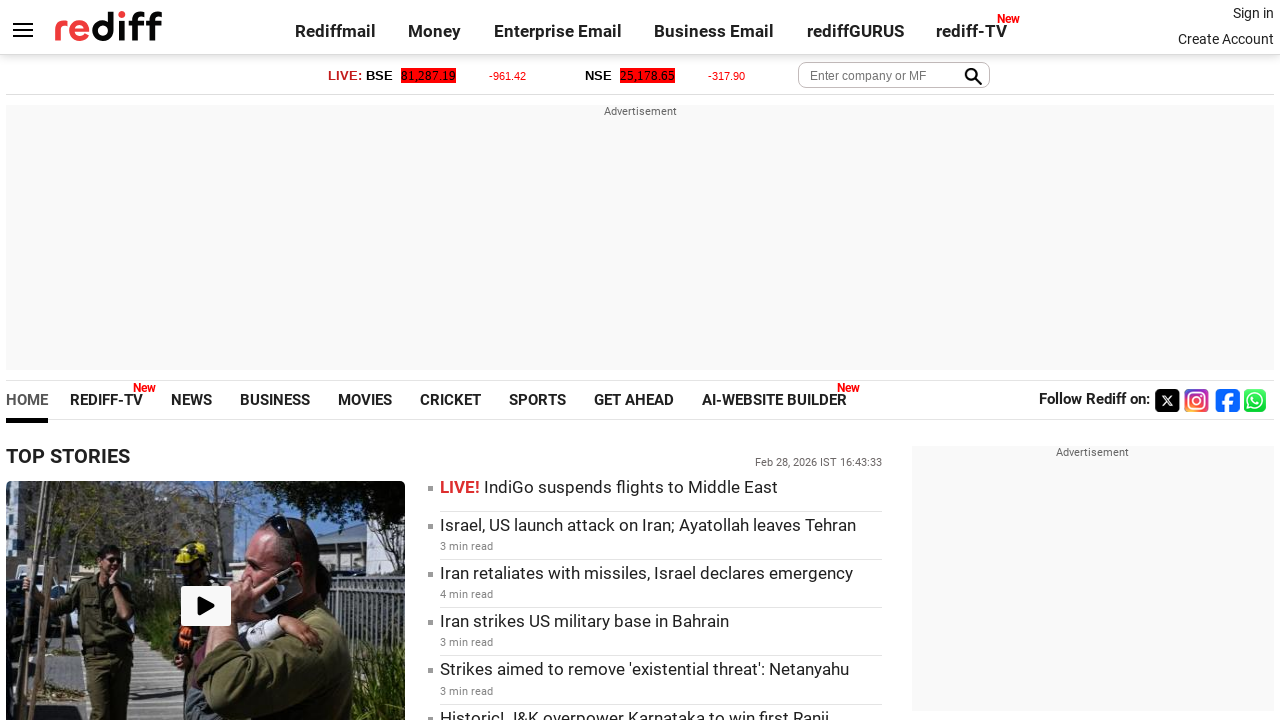

Assertion passed: link elements are present on the page
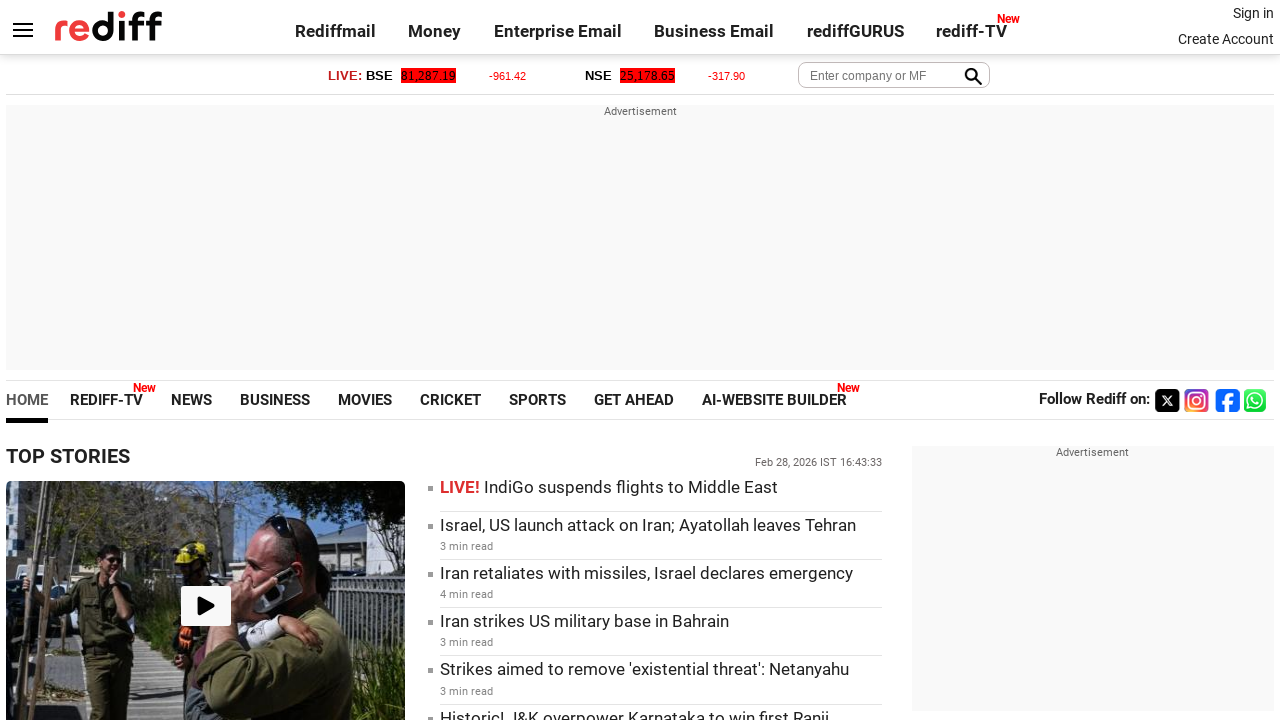

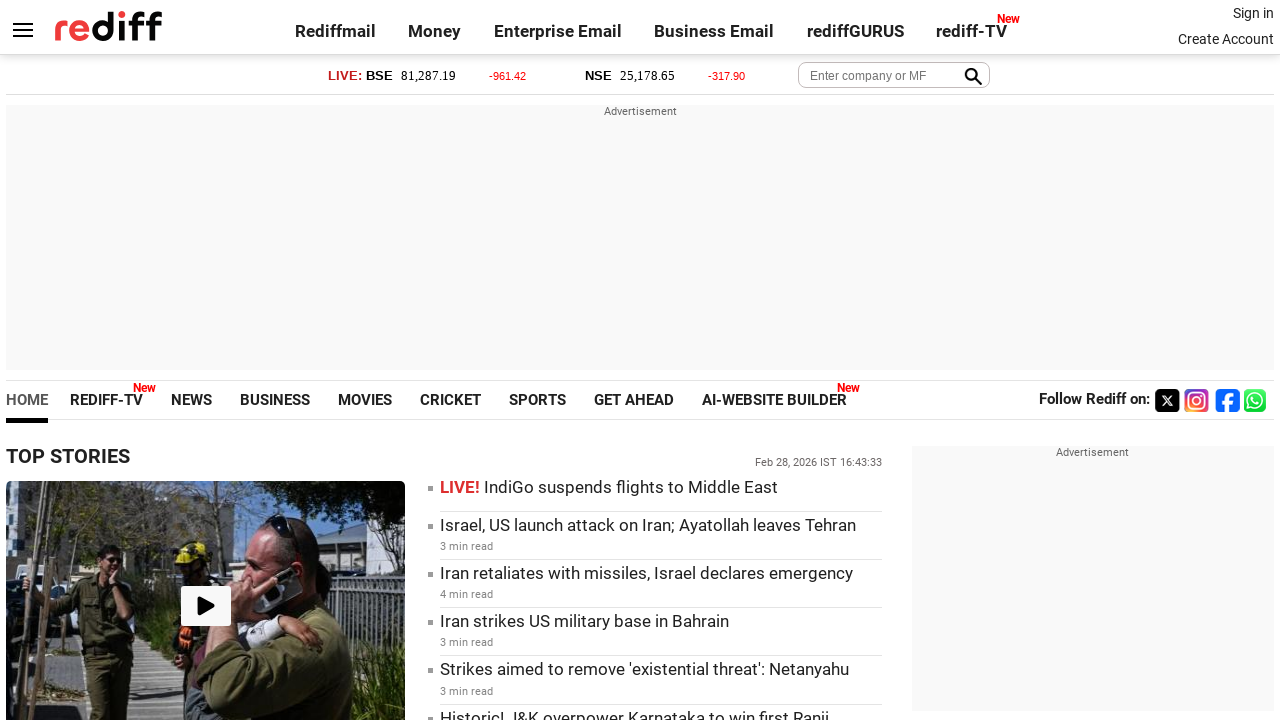